Tests login form validation when username is provided but password field is empty, verifying the password required error message

Starting URL: https://www.saucedemo.com

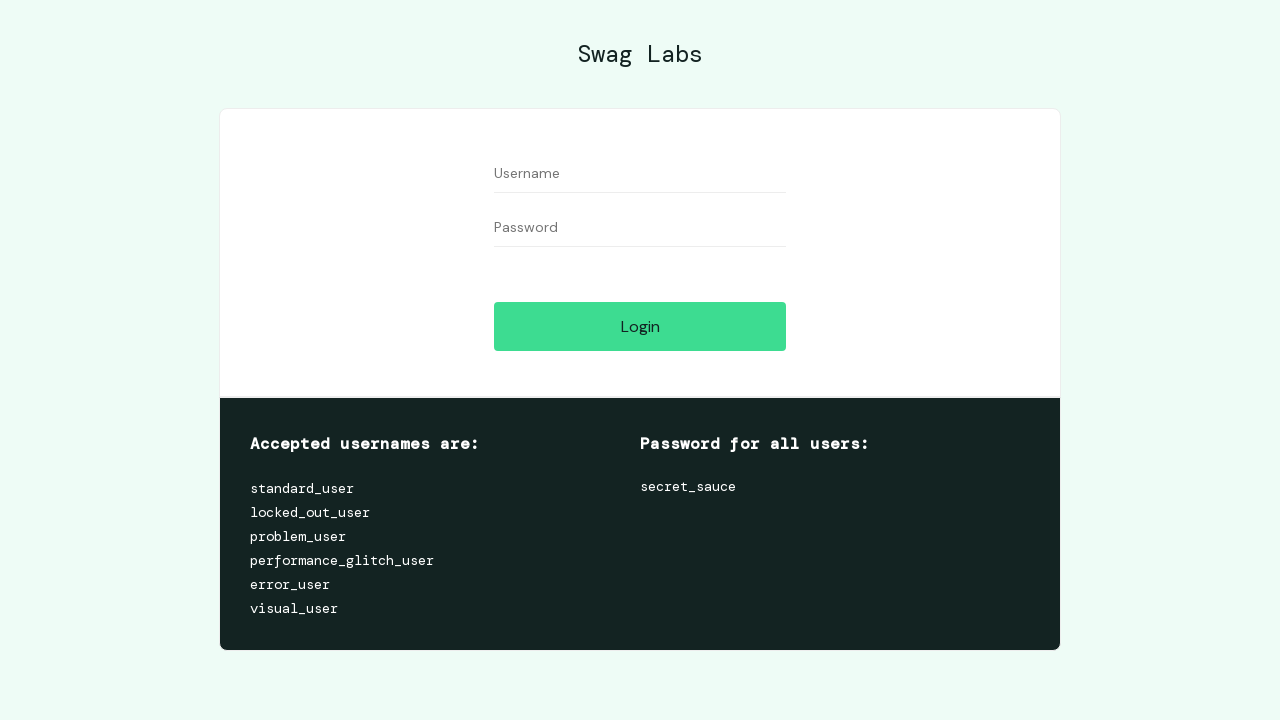

Waited for username field to be visible
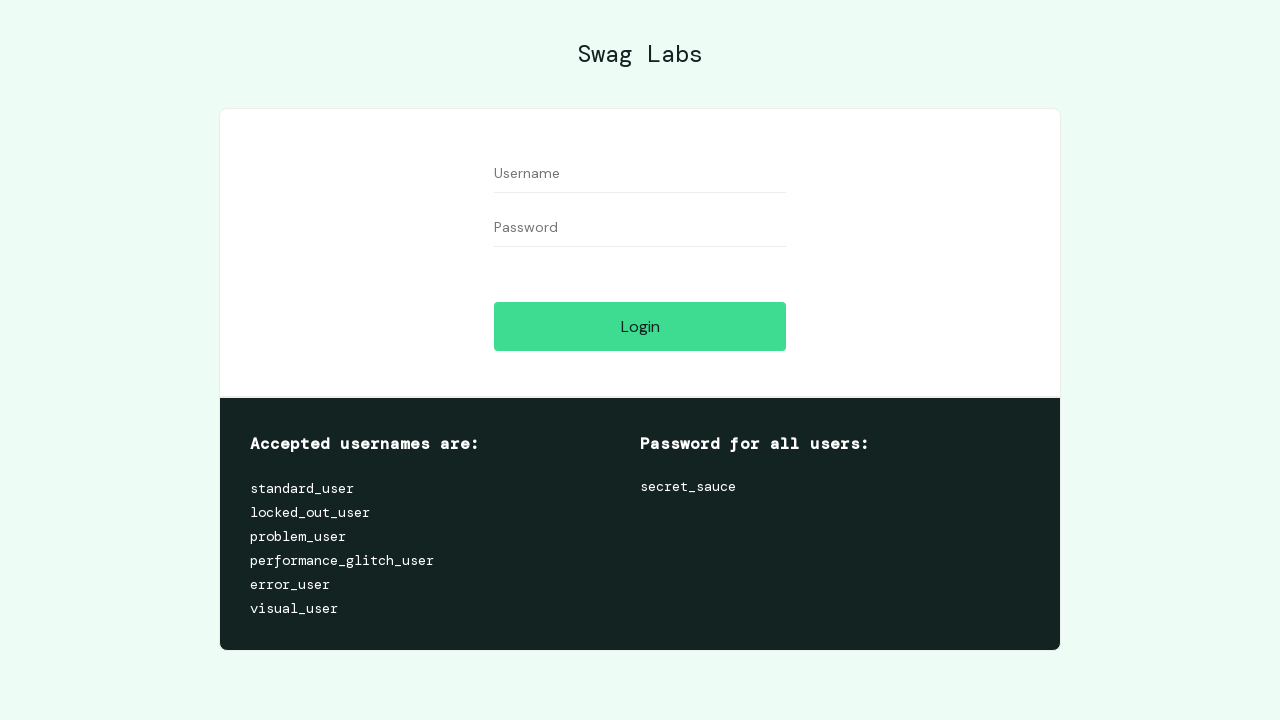

Filled username field with 'standard_user' on #user-name
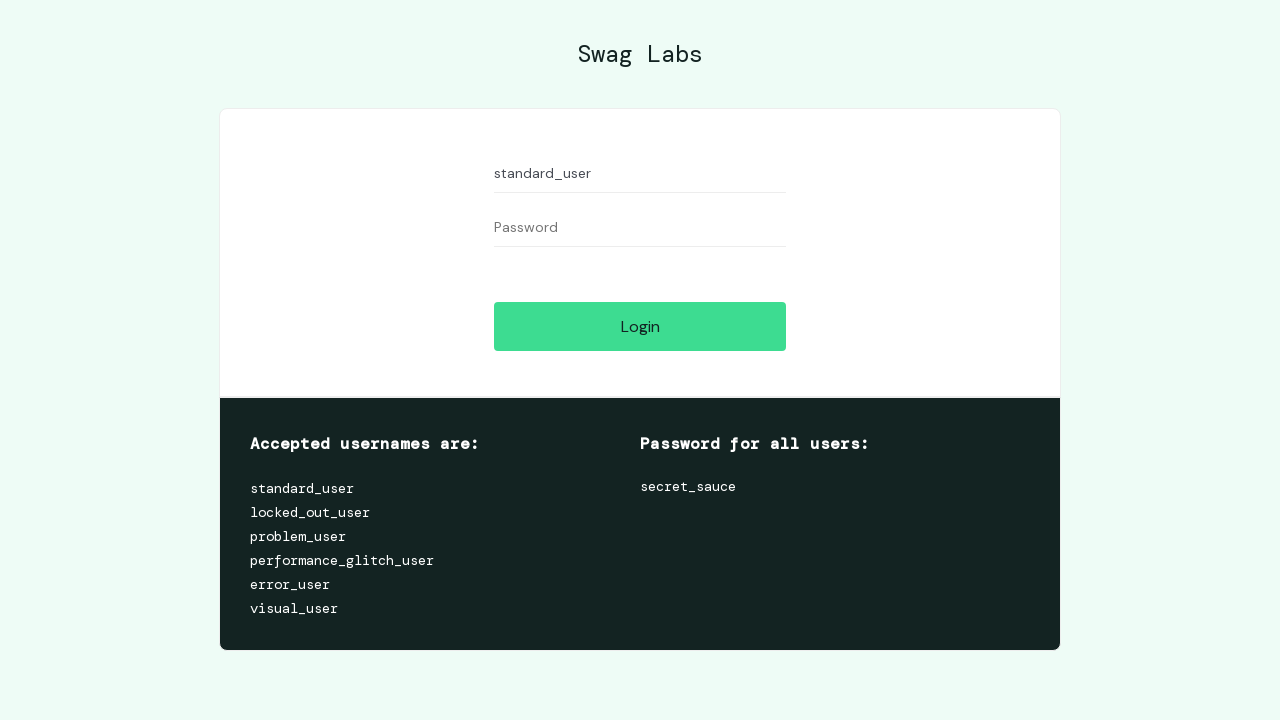

Waited for password field to be visible
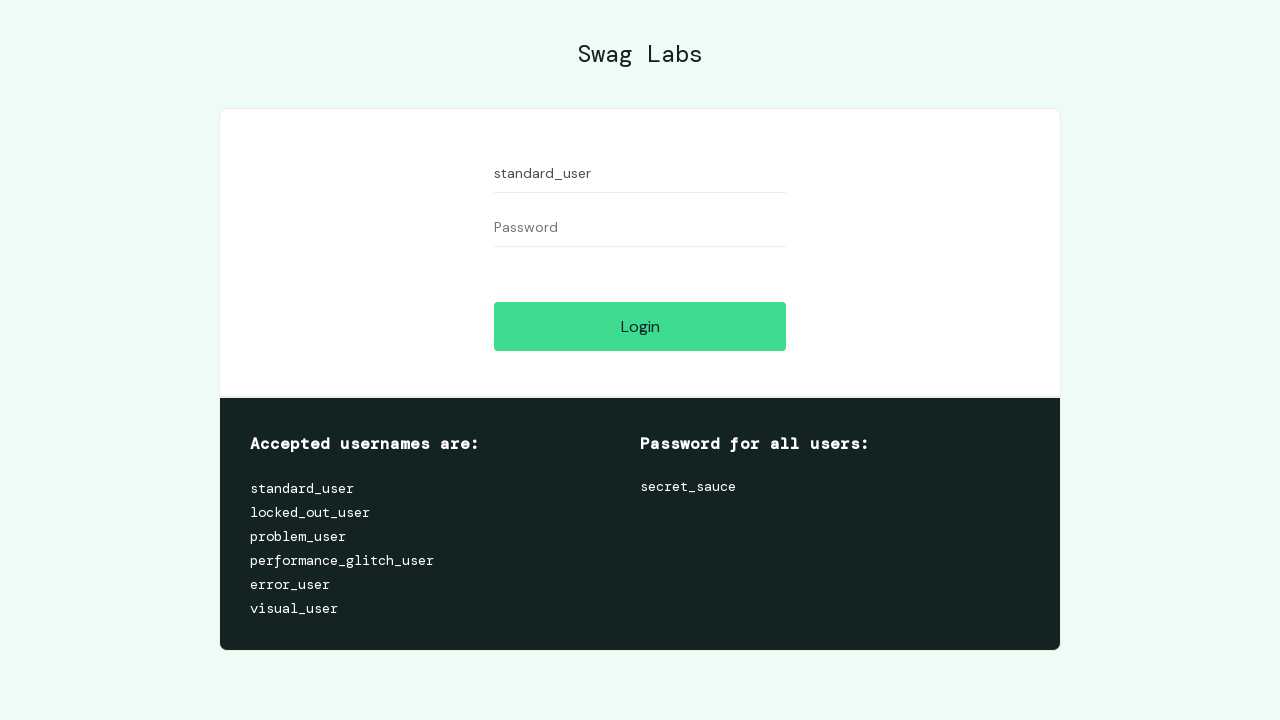

Left password field empty on #password
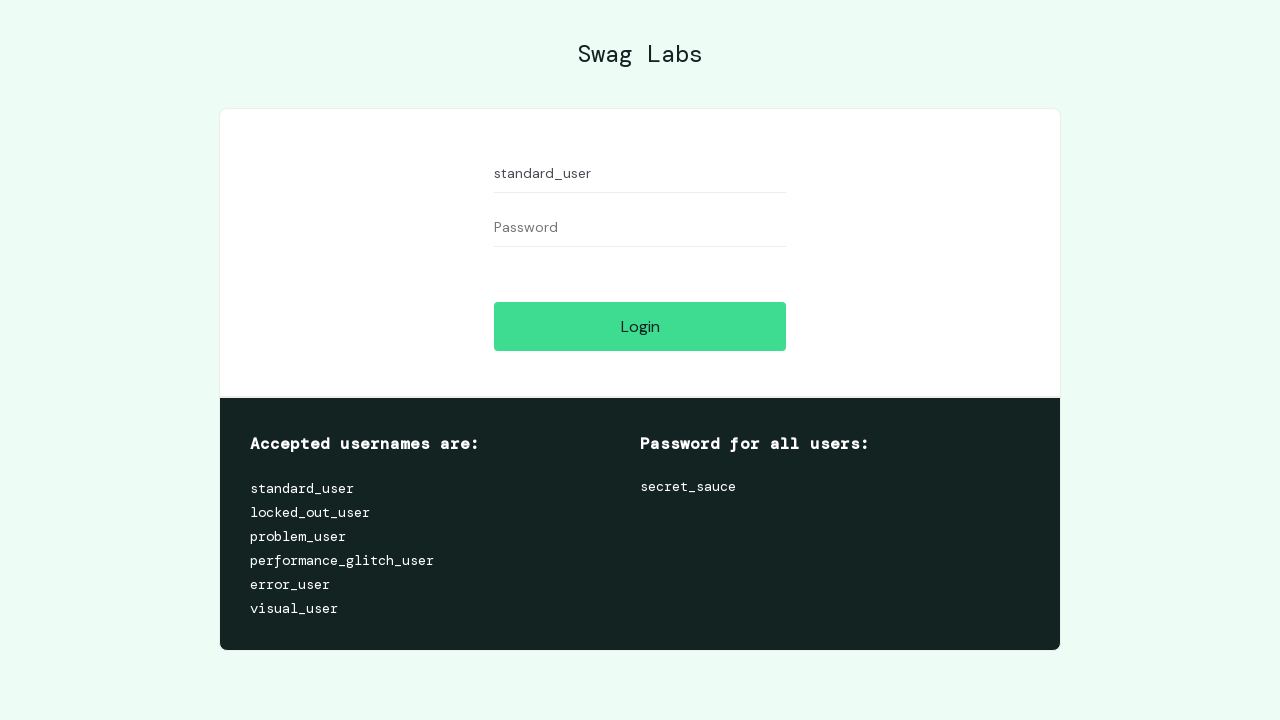

Clicked login button at (640, 326) on #login-button
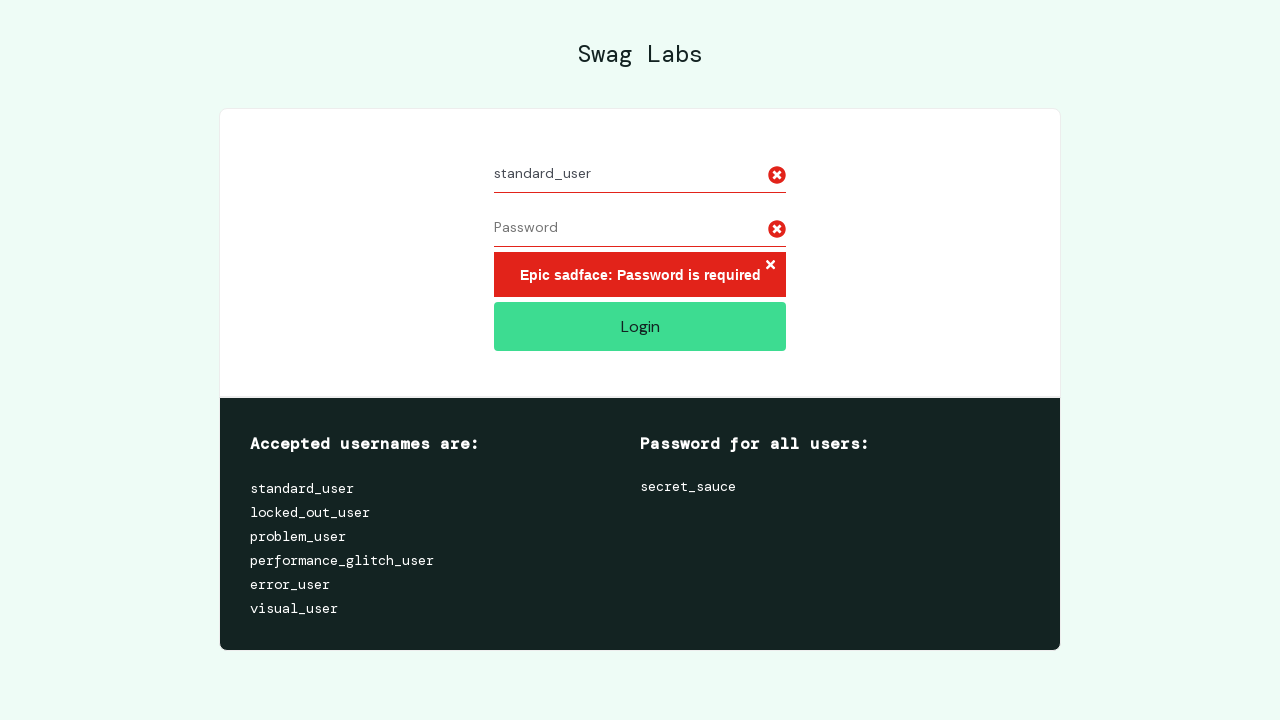

Password required error message appeared
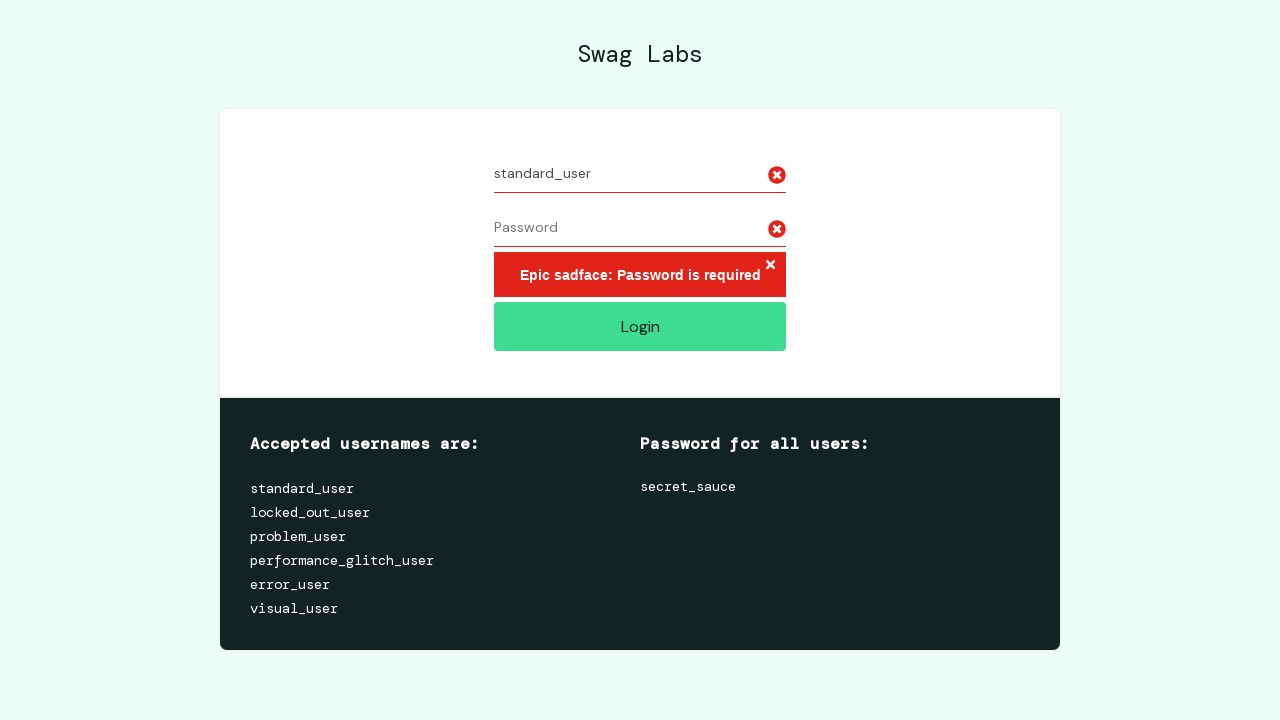

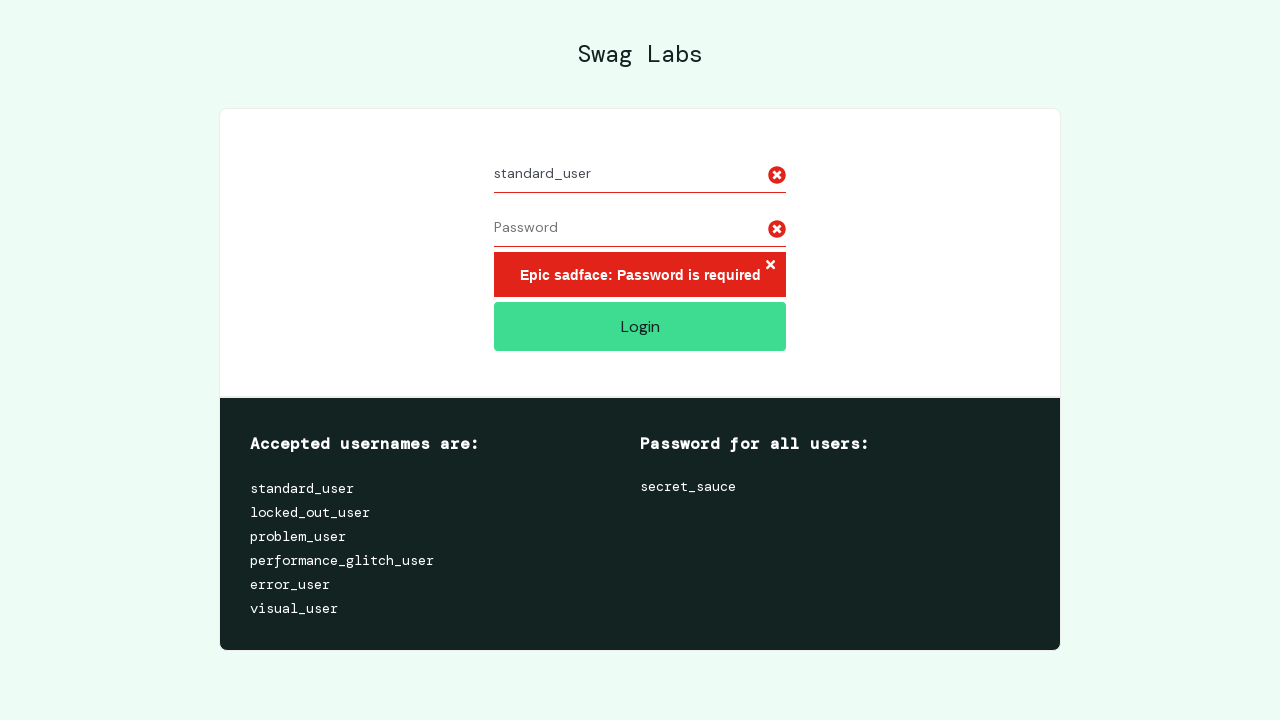